Tests clearing the search box by clicking the clear button

Starting URL: https://www.tmsandbox.co.nz/

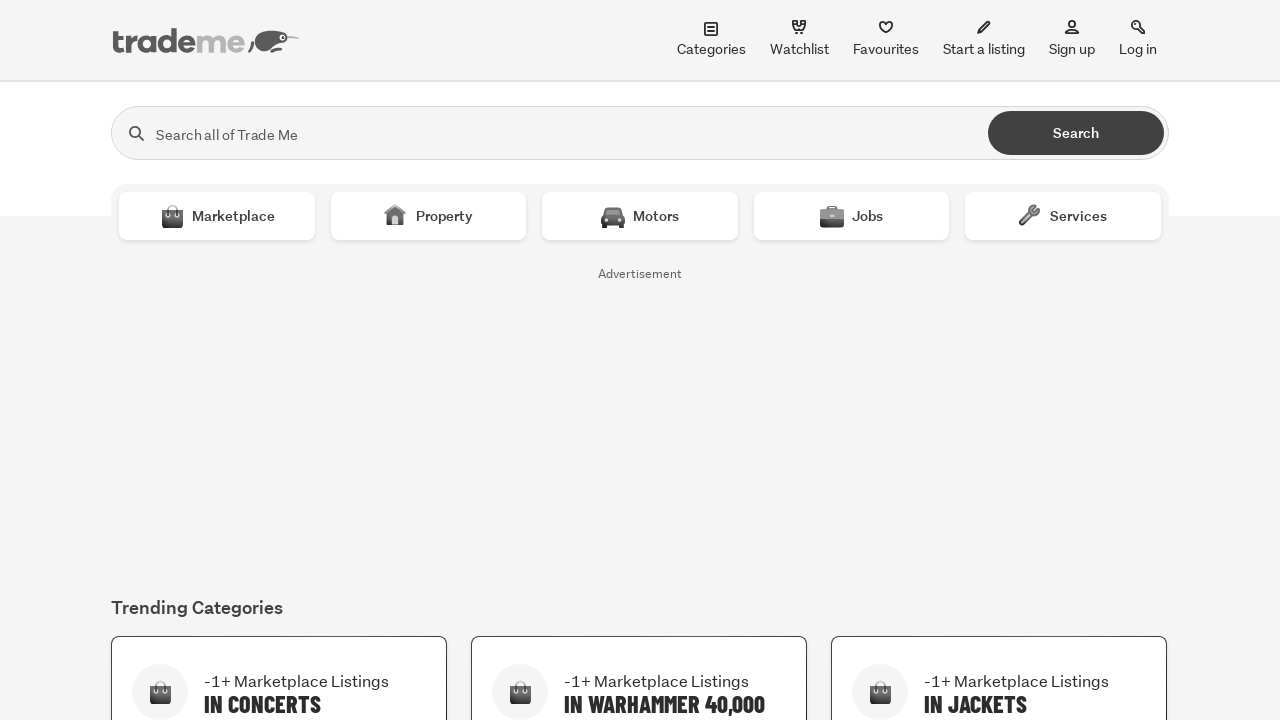

Filled search box with 'Testing' on input[name="search"]
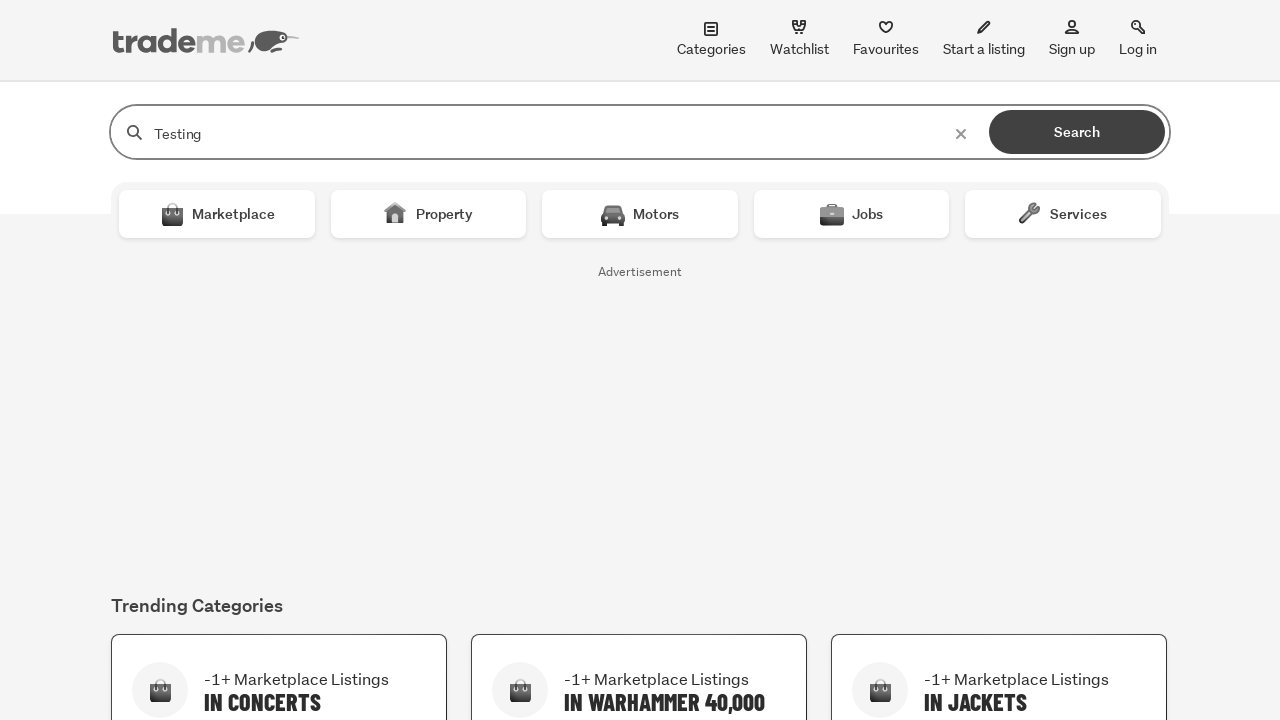

Clicked clear button to empty search box at (961, 134) on tg-icon[name="basic-cross"]
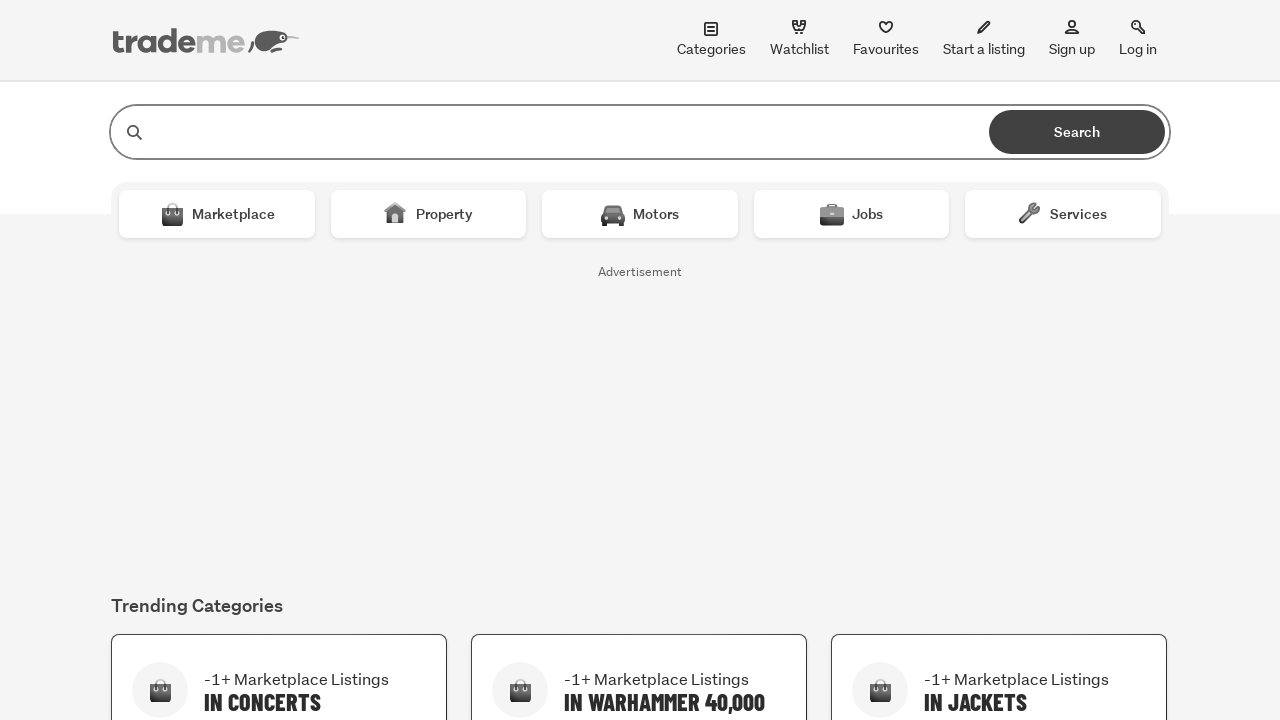

Verified search box is empty
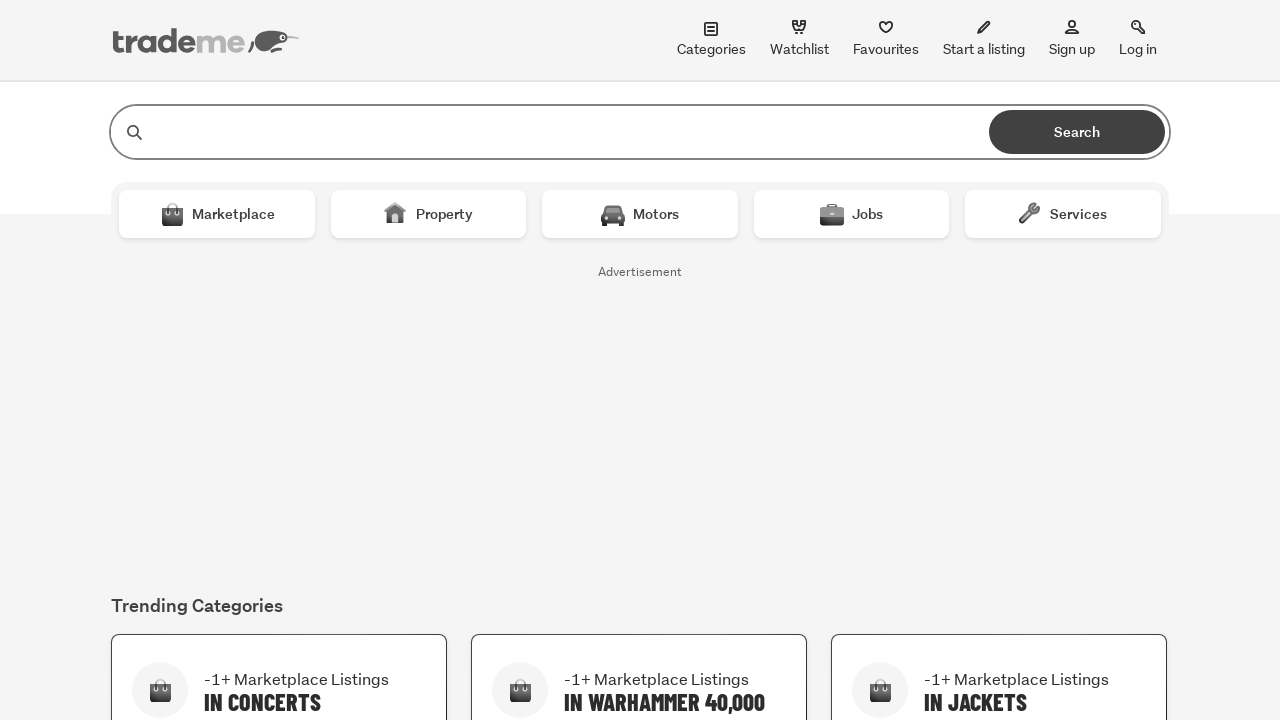

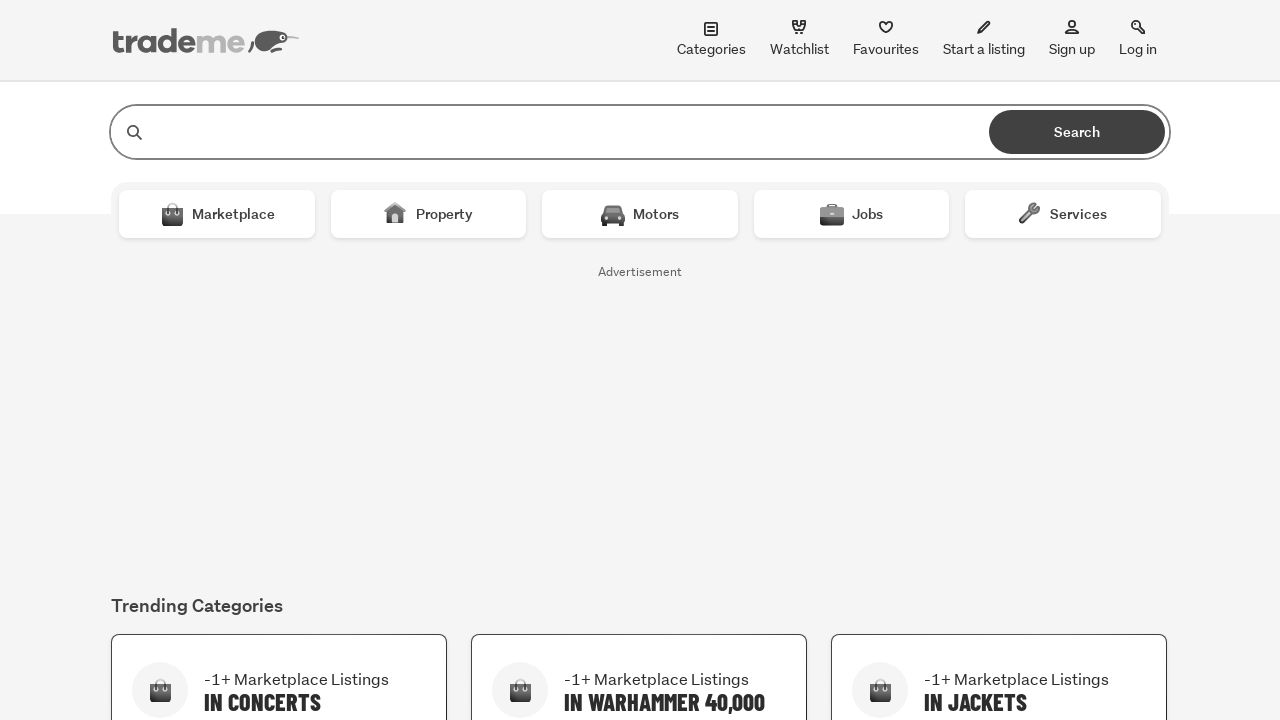